Navigates to the demoblaze homepage and takes a screenshot of the page

Starting URL: https://demoblaze.com/

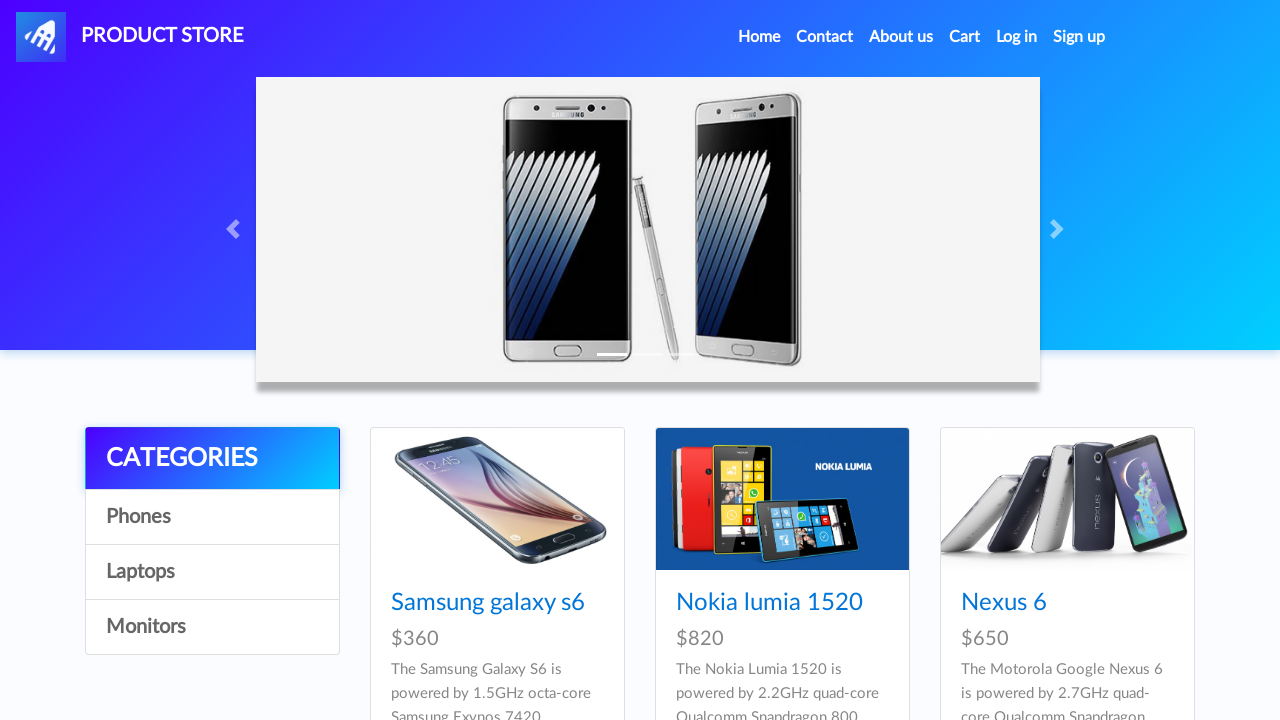

Waited for page to fully load (networkidle state)
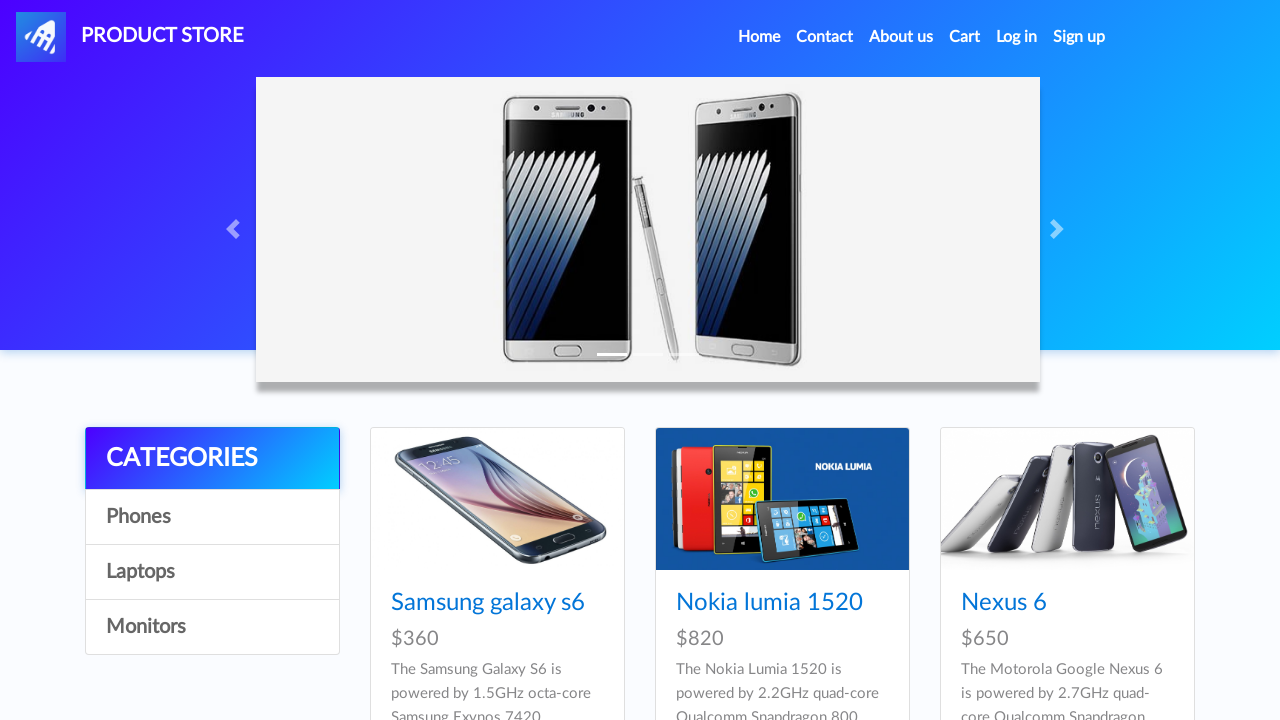

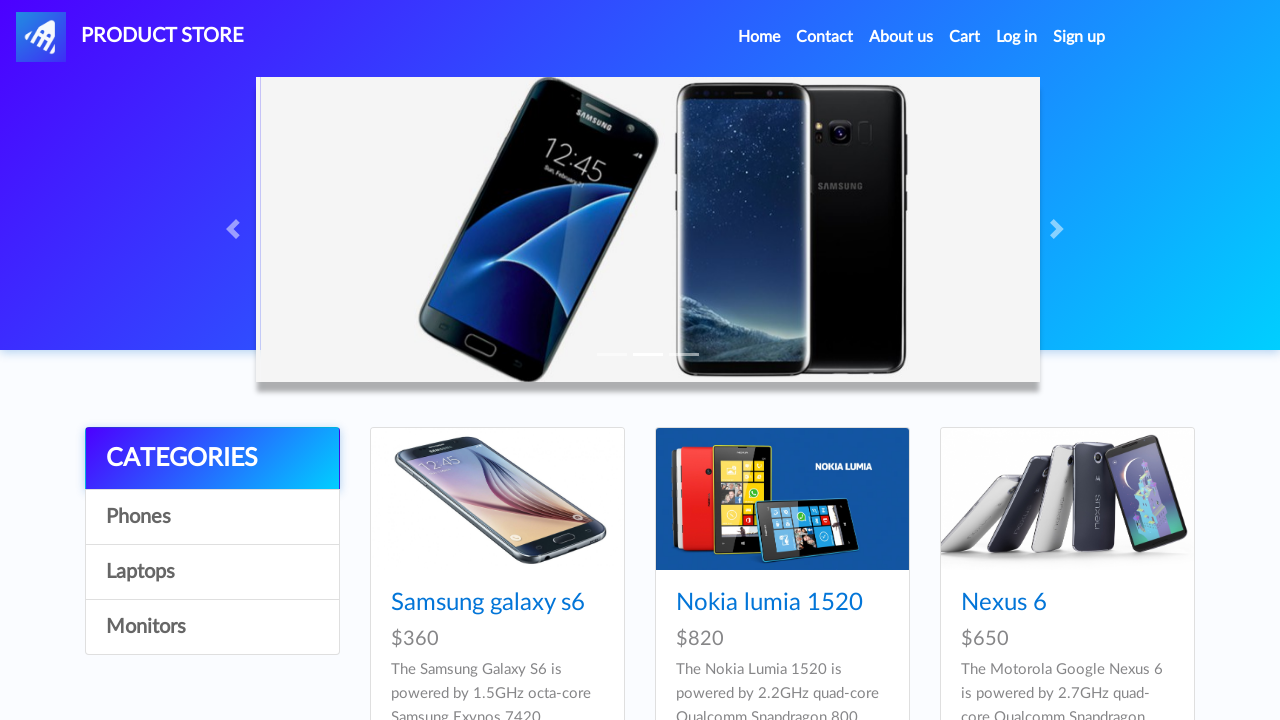